Navigates to the Demoblaze e-commerce demo site and verifies that product listings are displayed on the homepage by waiting for product name elements to load.

Starting URL: https://www.demoblaze.com/index.html

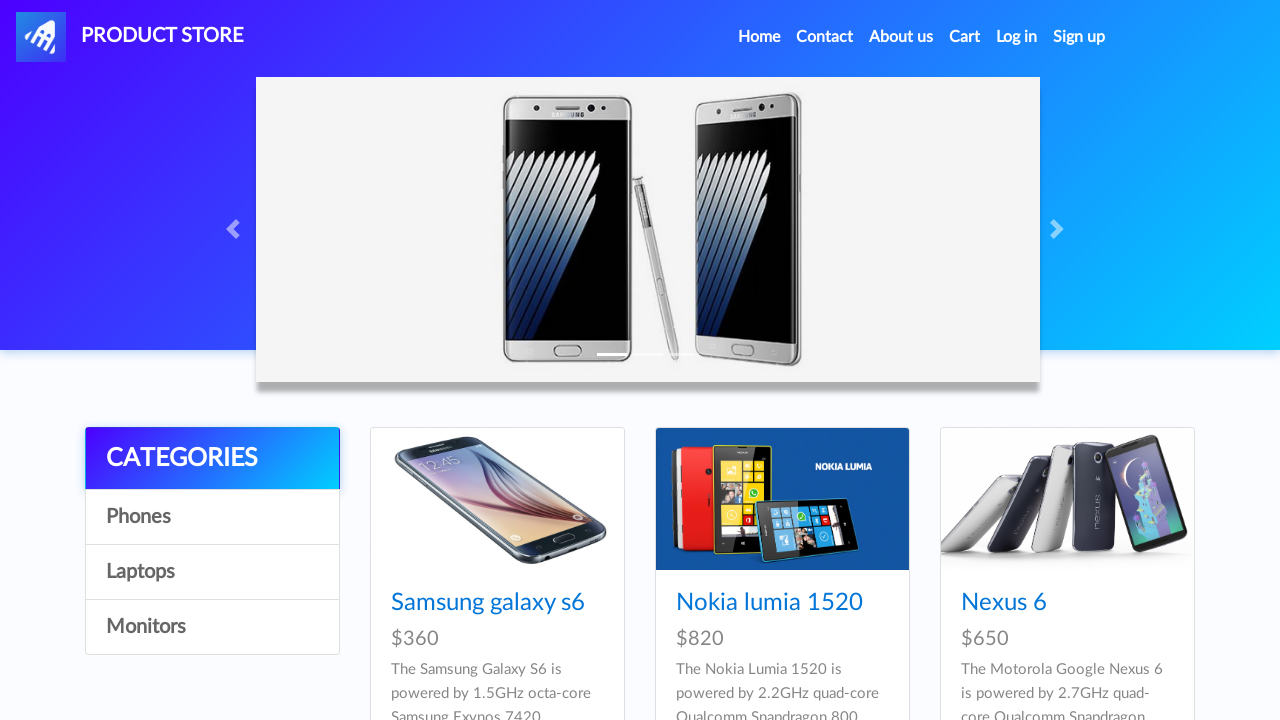

Waited for product listings to load on homepage
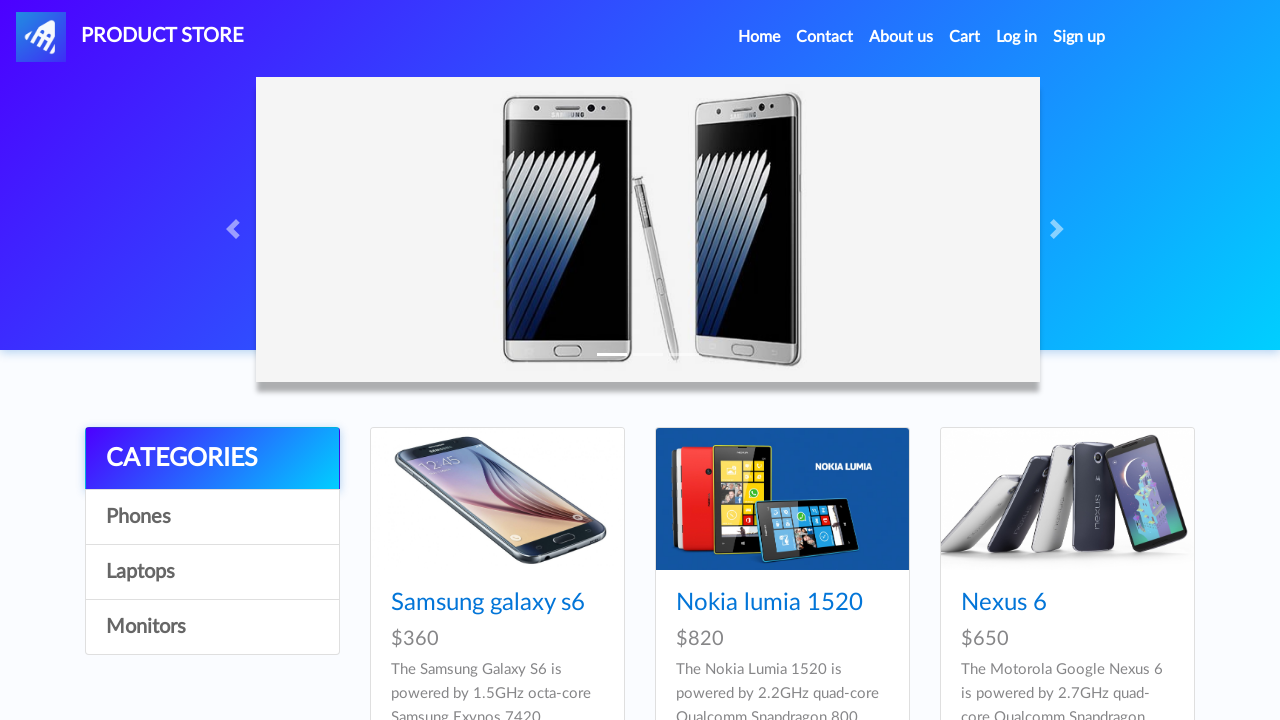

Located all product name elements
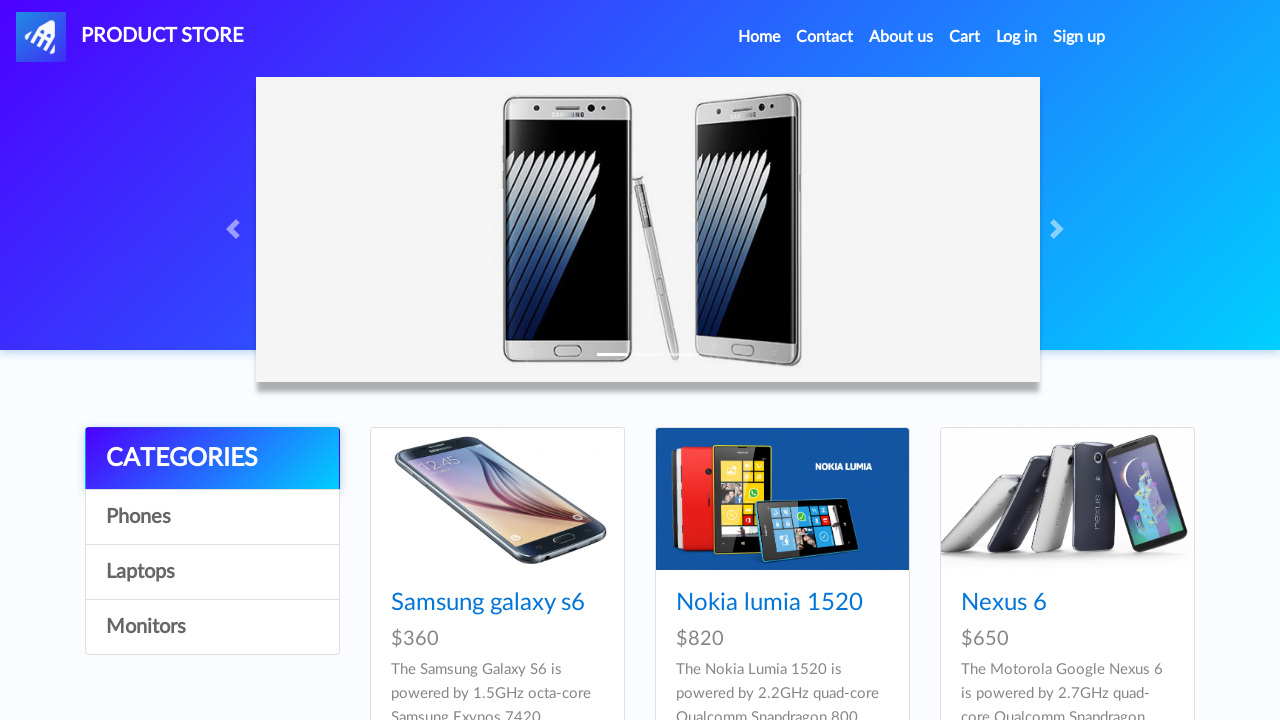

Verified that at least one product is displayed on the homepage
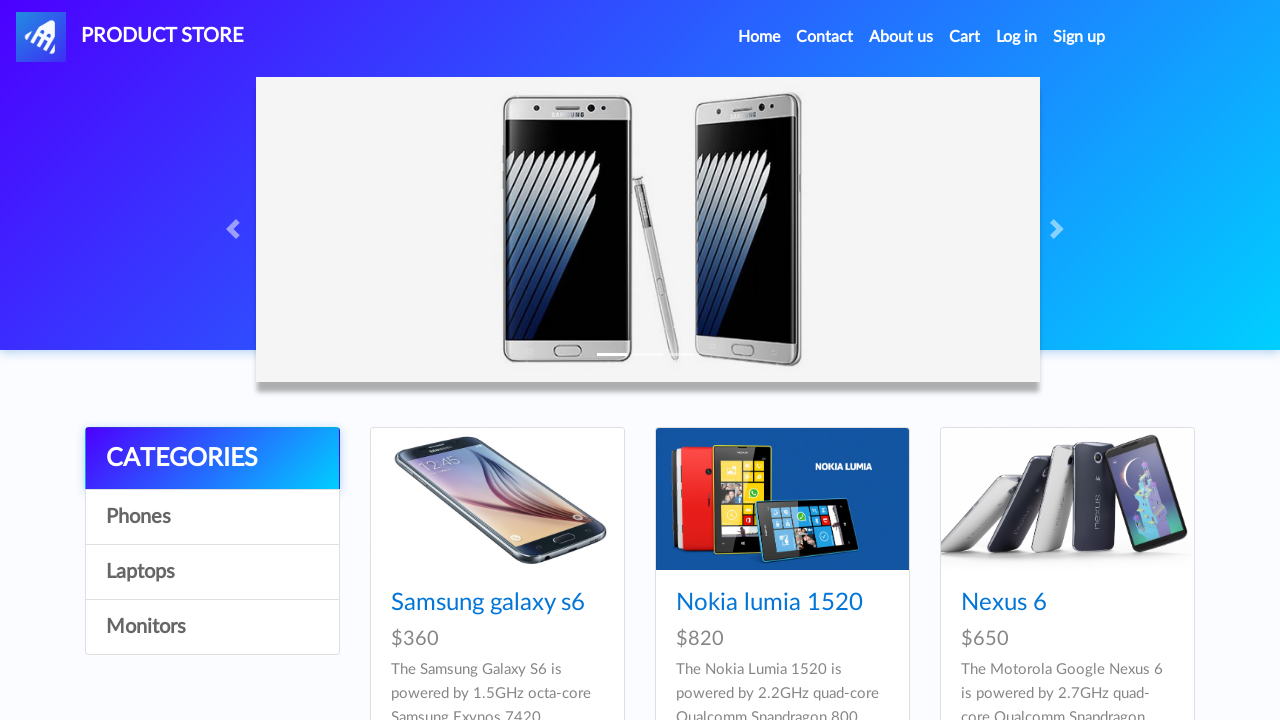

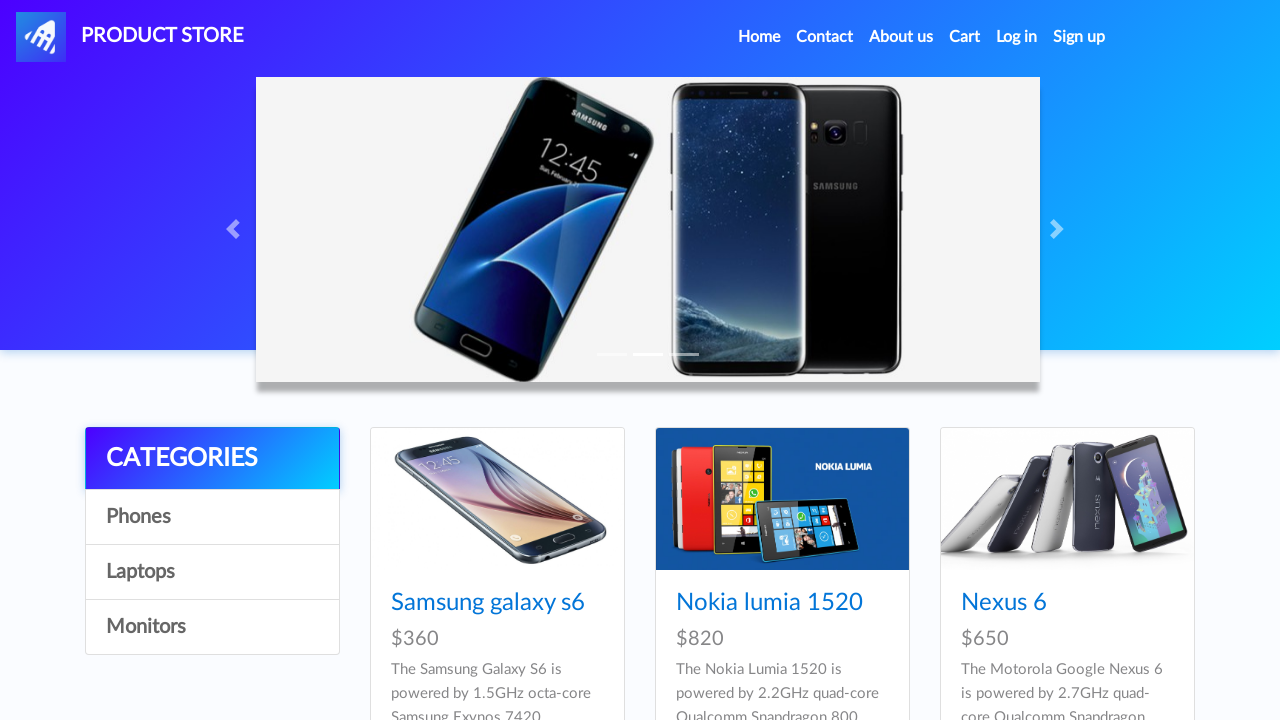